Reads two numbers from the page, calculates their sum, selects the result from a dropdown, and submits.

Starting URL: http://suninjuly.github.io/selects1.html

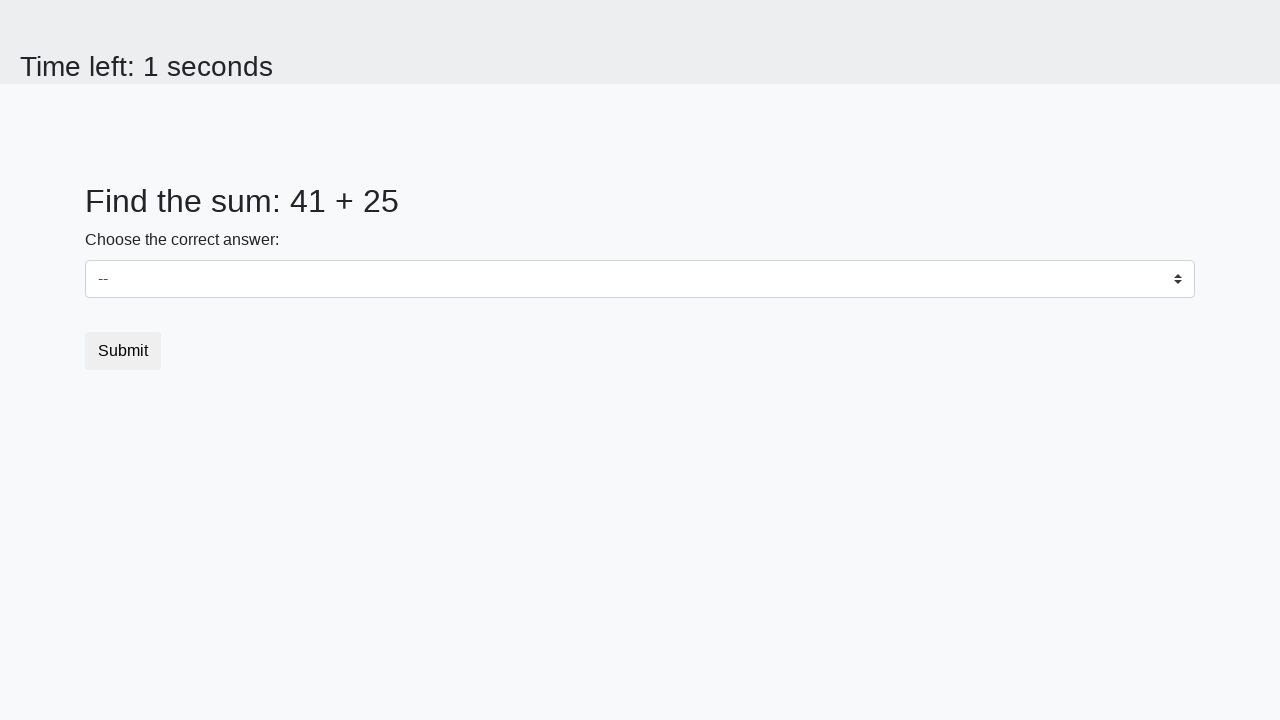

Read first number from #num1 element
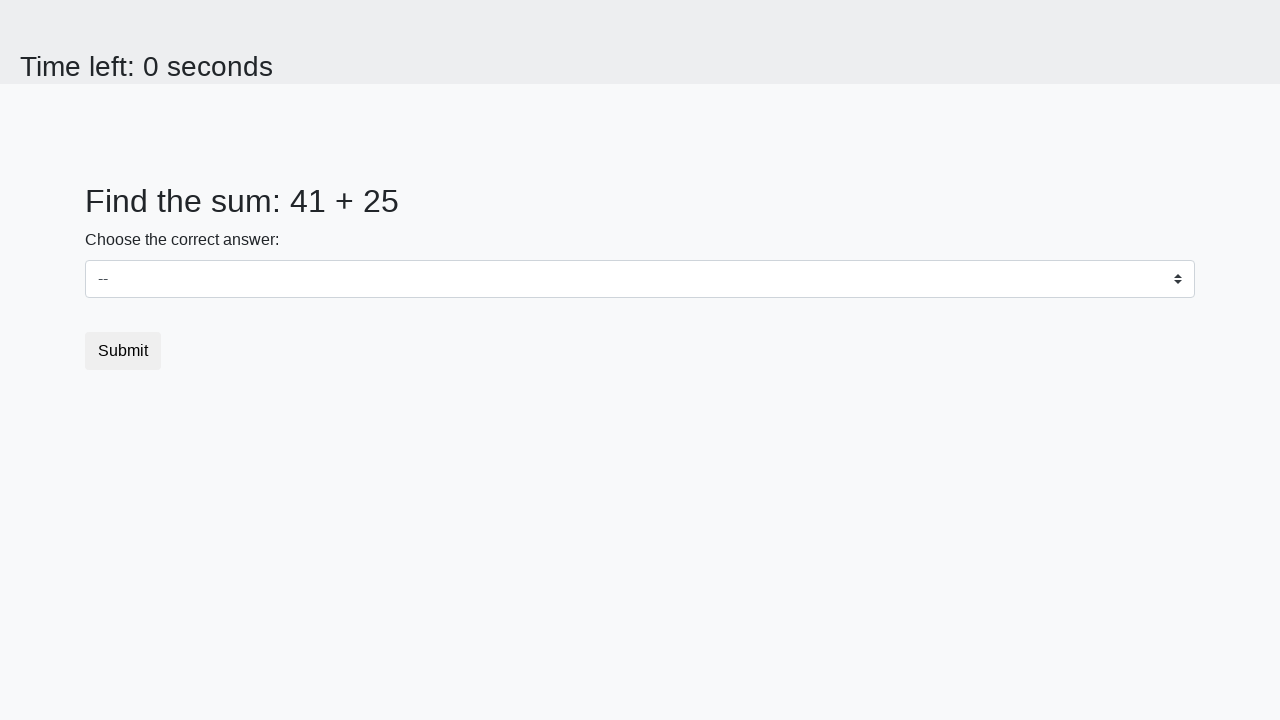

Read second number from #num2 element
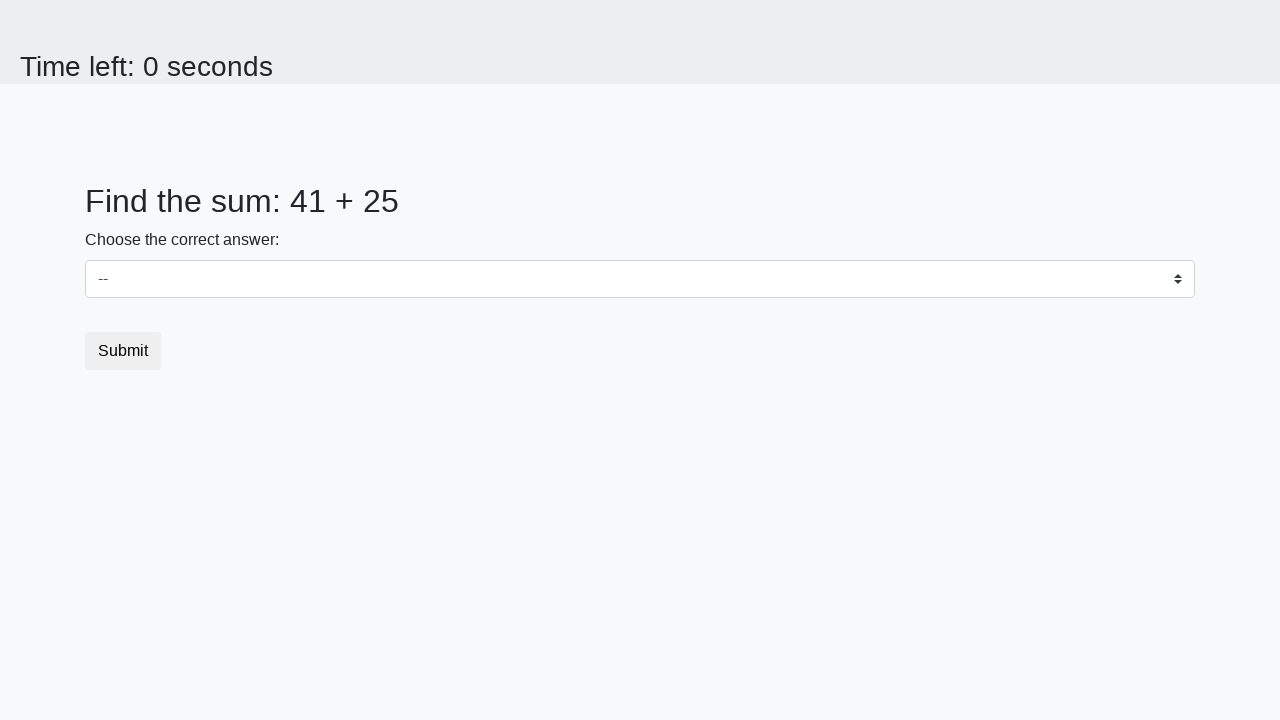

Calculated sum of 41 + 25 = 66
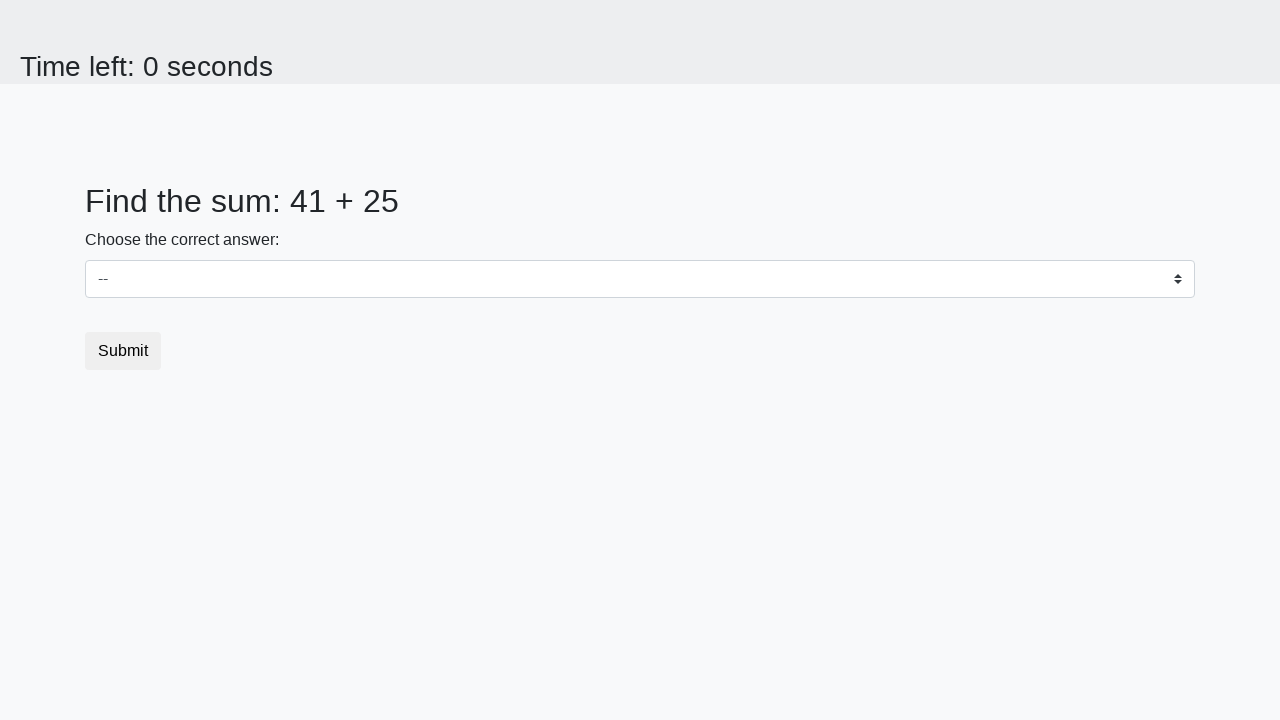

Selected value 66 from dropdown on select
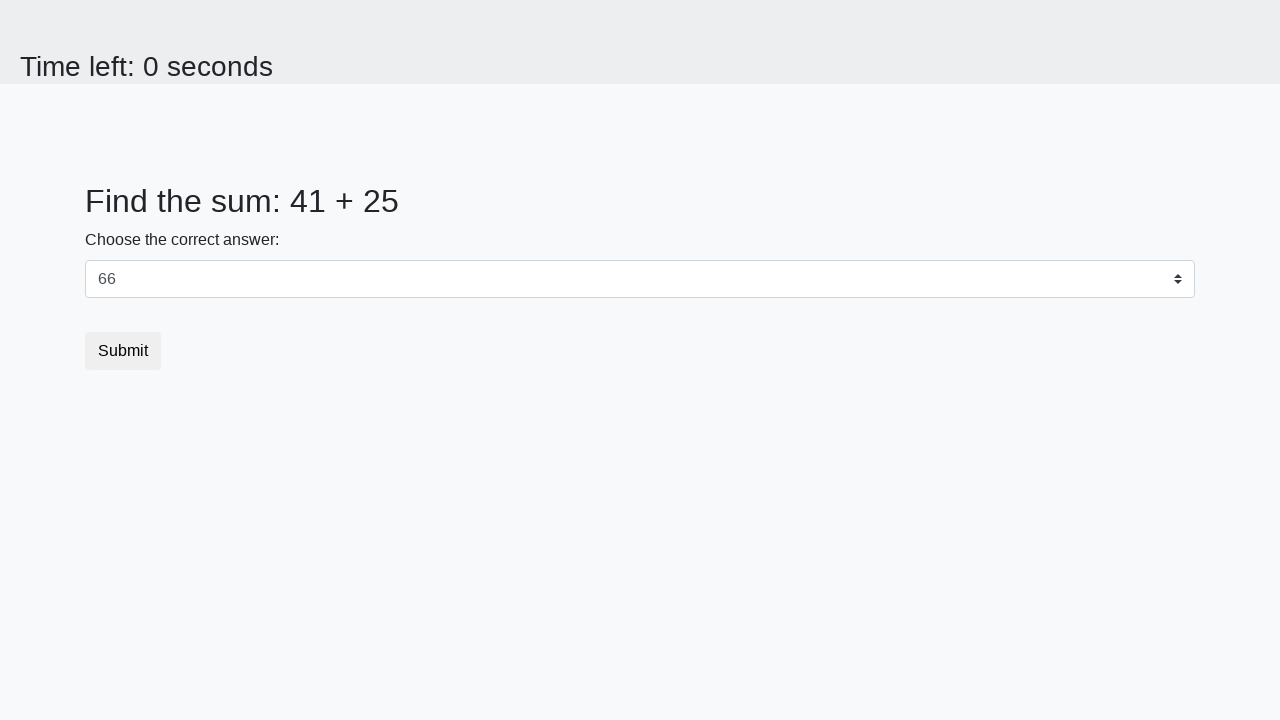

Clicked submit button at (123, 351) on xpath=//button
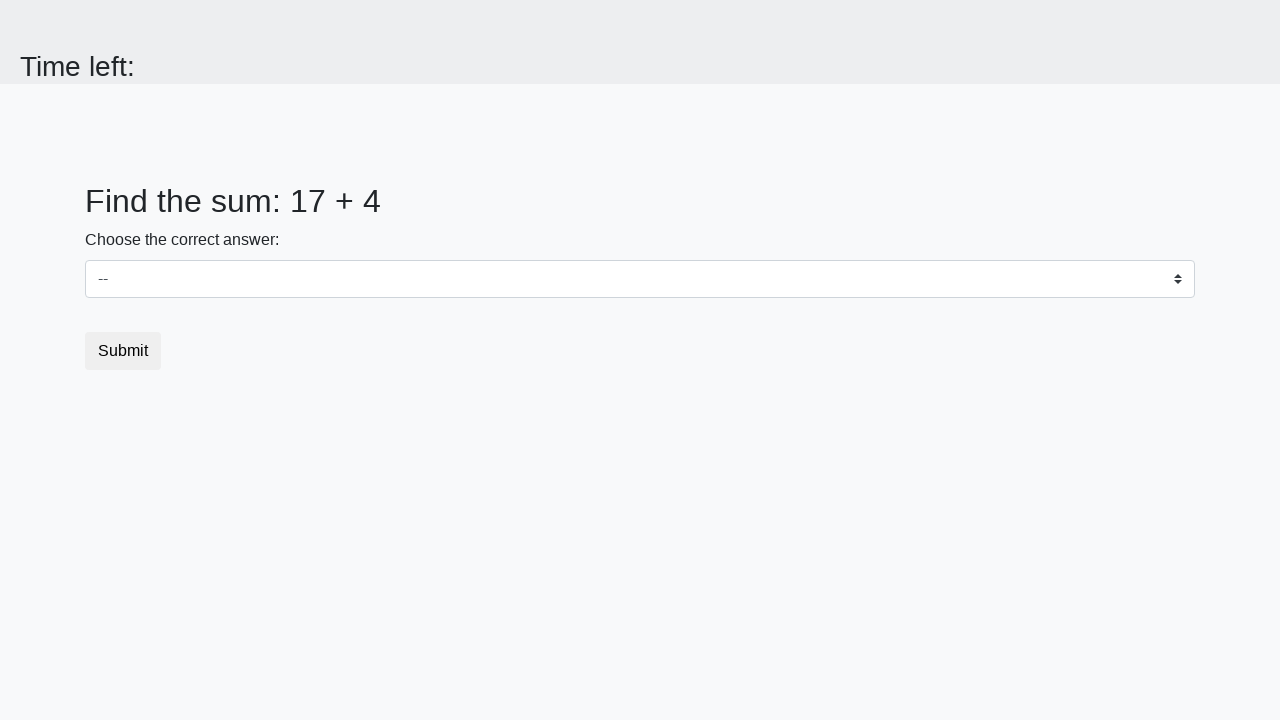

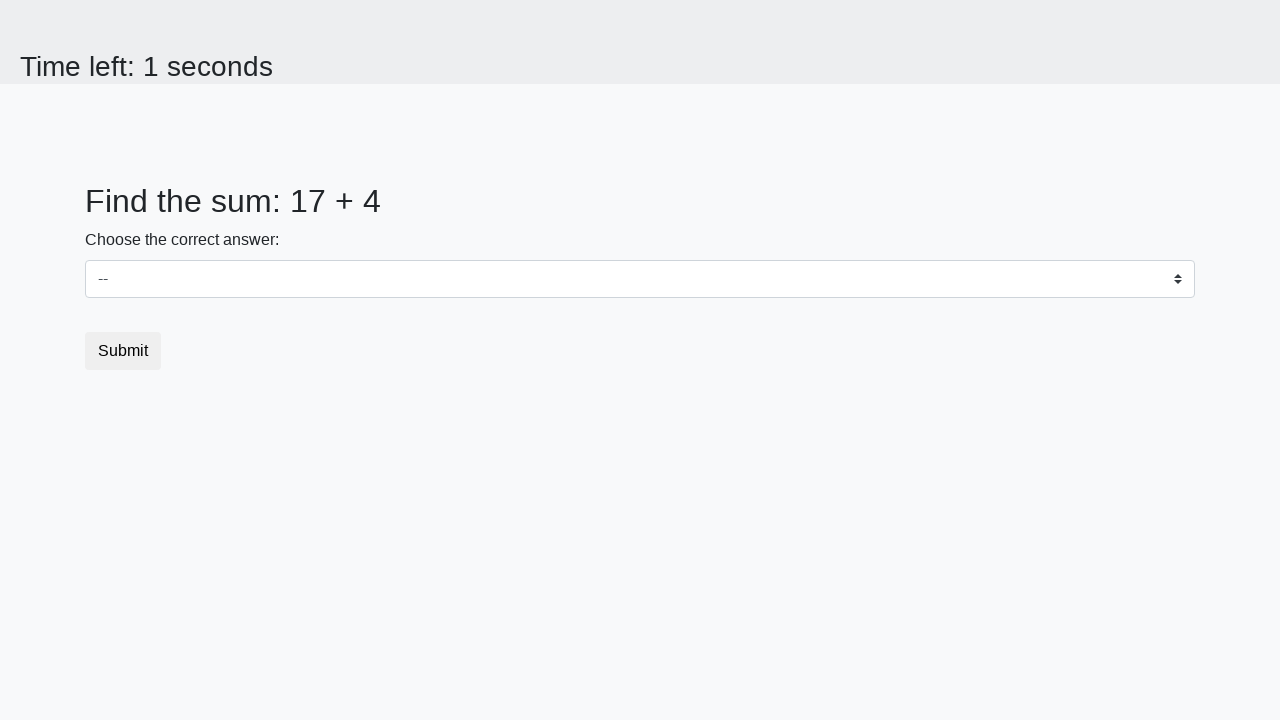